Navigates to the Shift browser website and clicks the download button to initiate a browser download

Starting URL: https://tryshift.com/

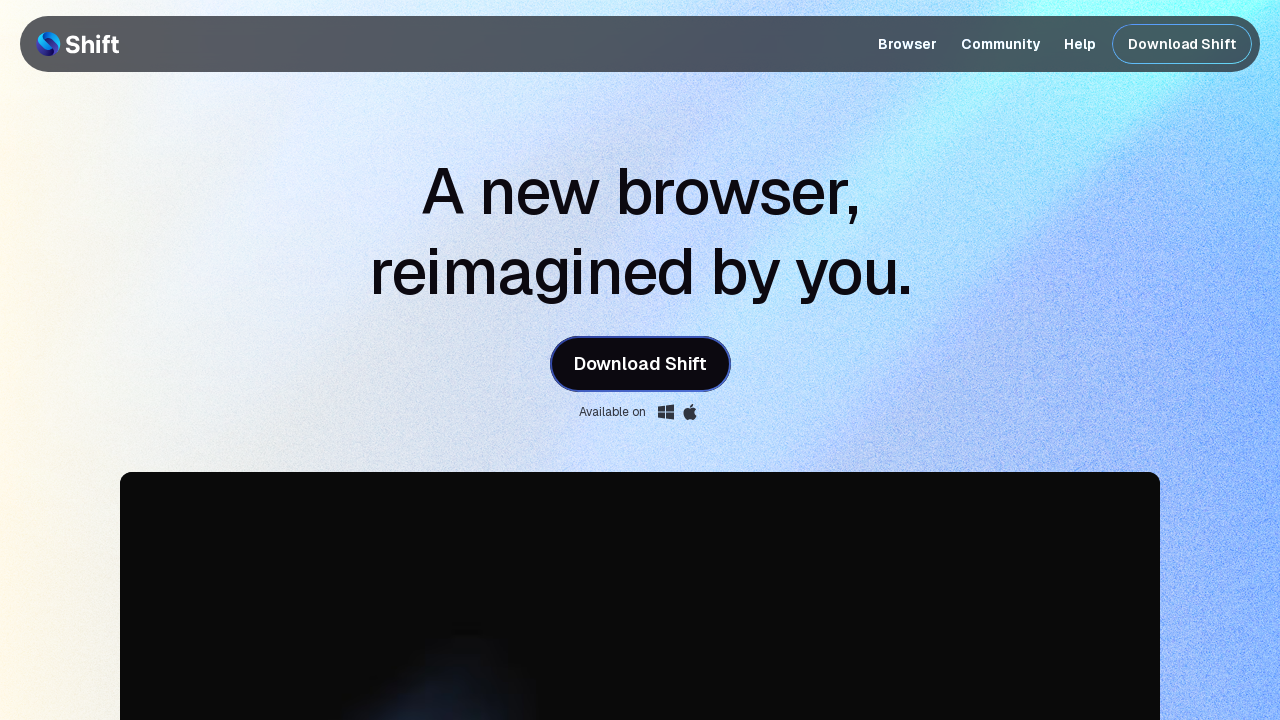

Navigated to Shift browser website at https://tryshift.com/
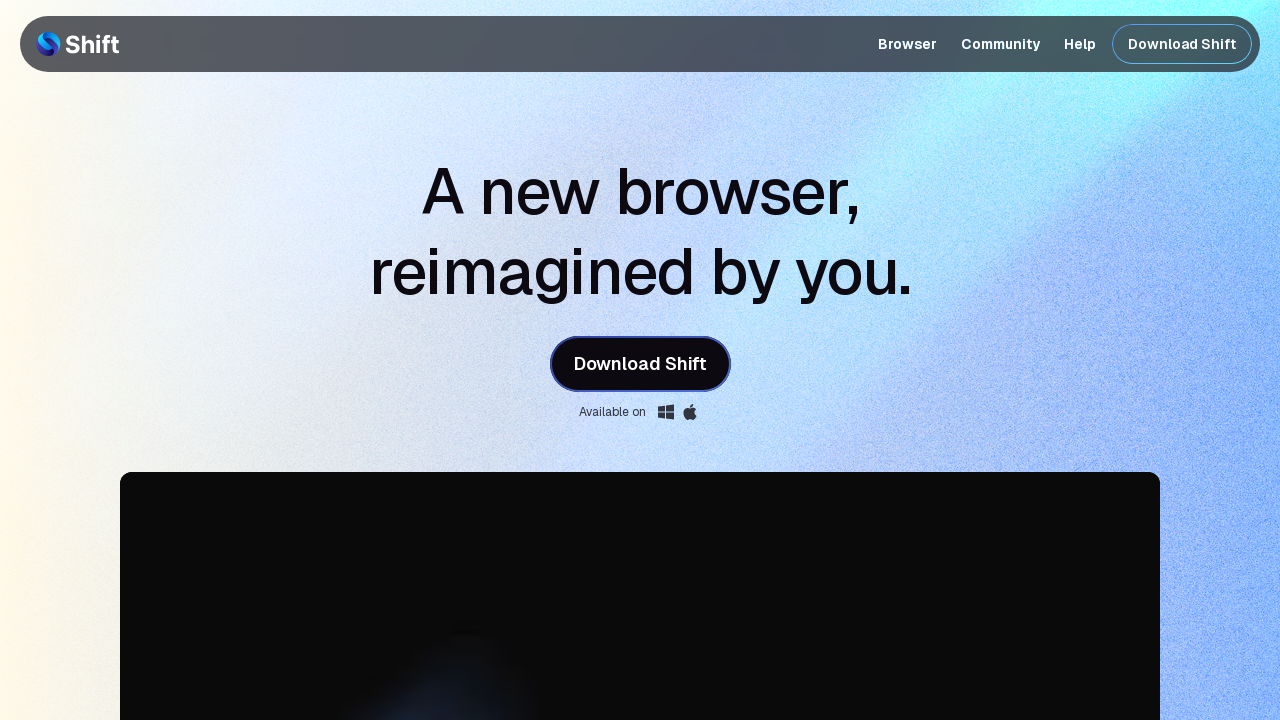

Clicked Download Shift button to initiate browser download at (1182, 44) on xpath=(//a[text()='Download Shift'])[last()-2]
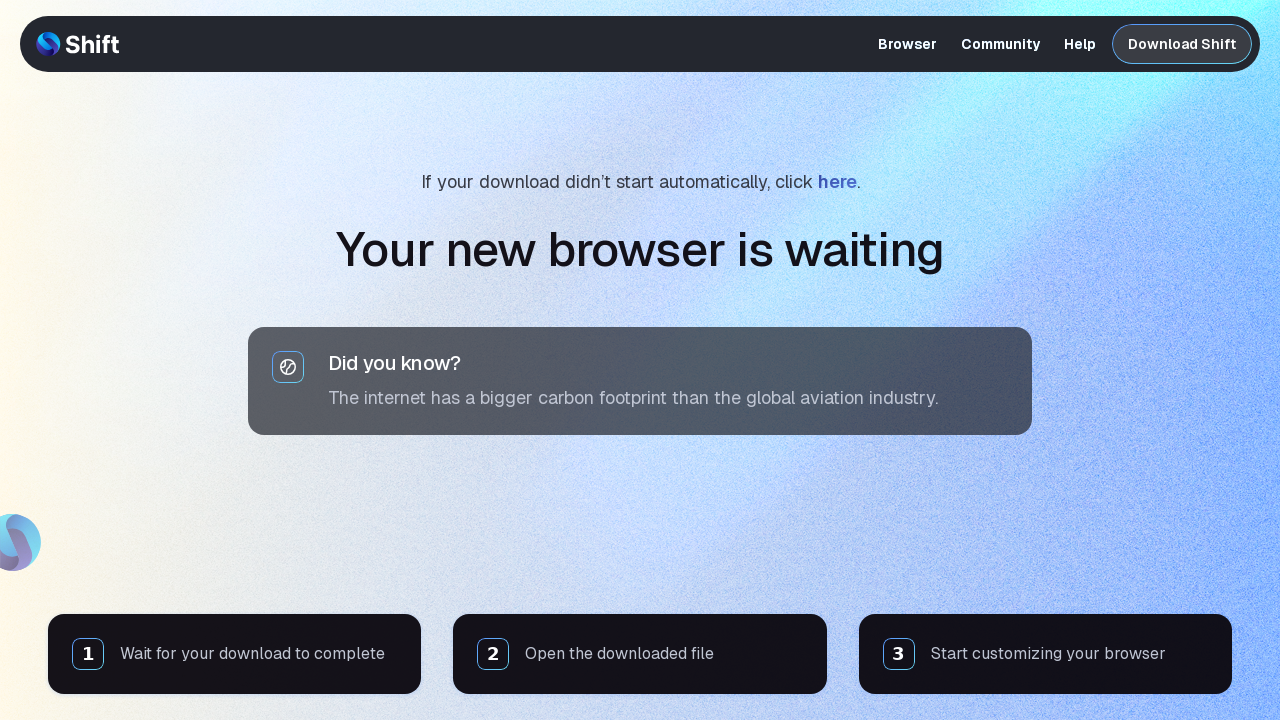

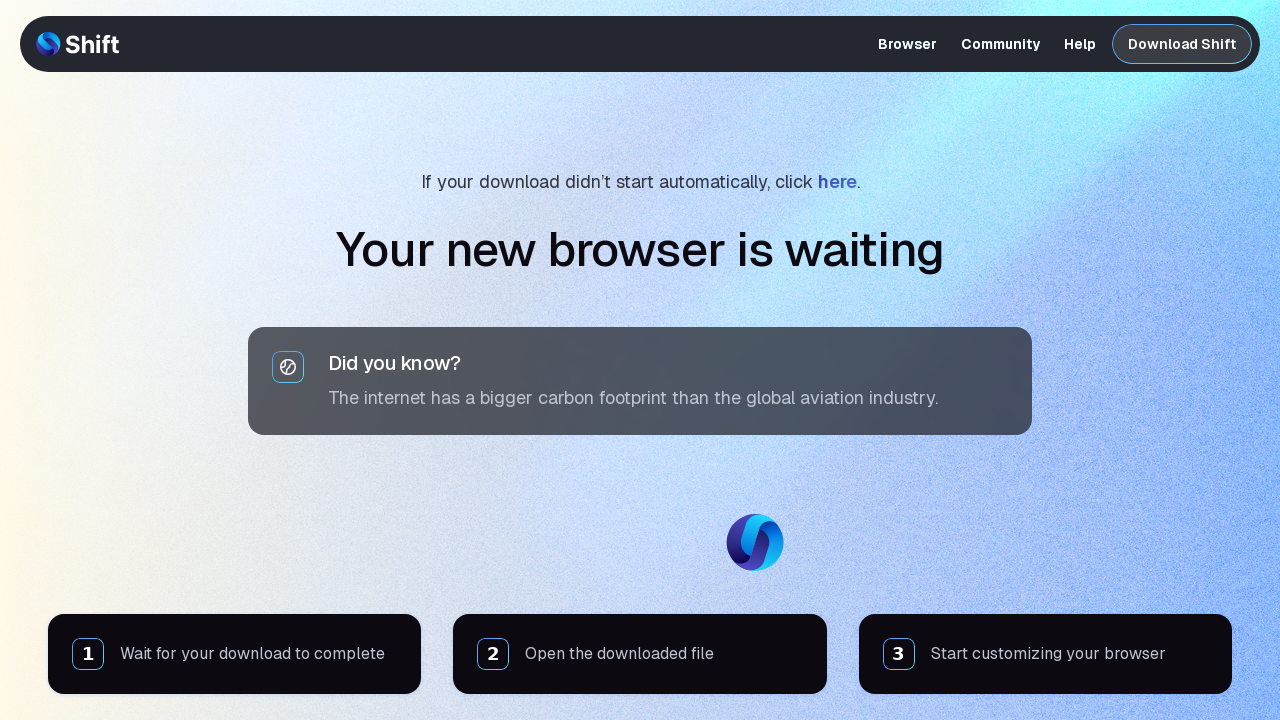